Tests browser window handling functionality including tabbed windows, separate windows, and multiple windows by clicking buttons that open new windows/tabs and switching between them.

Starting URL: http://demo.automationtesting.in/Windows.html

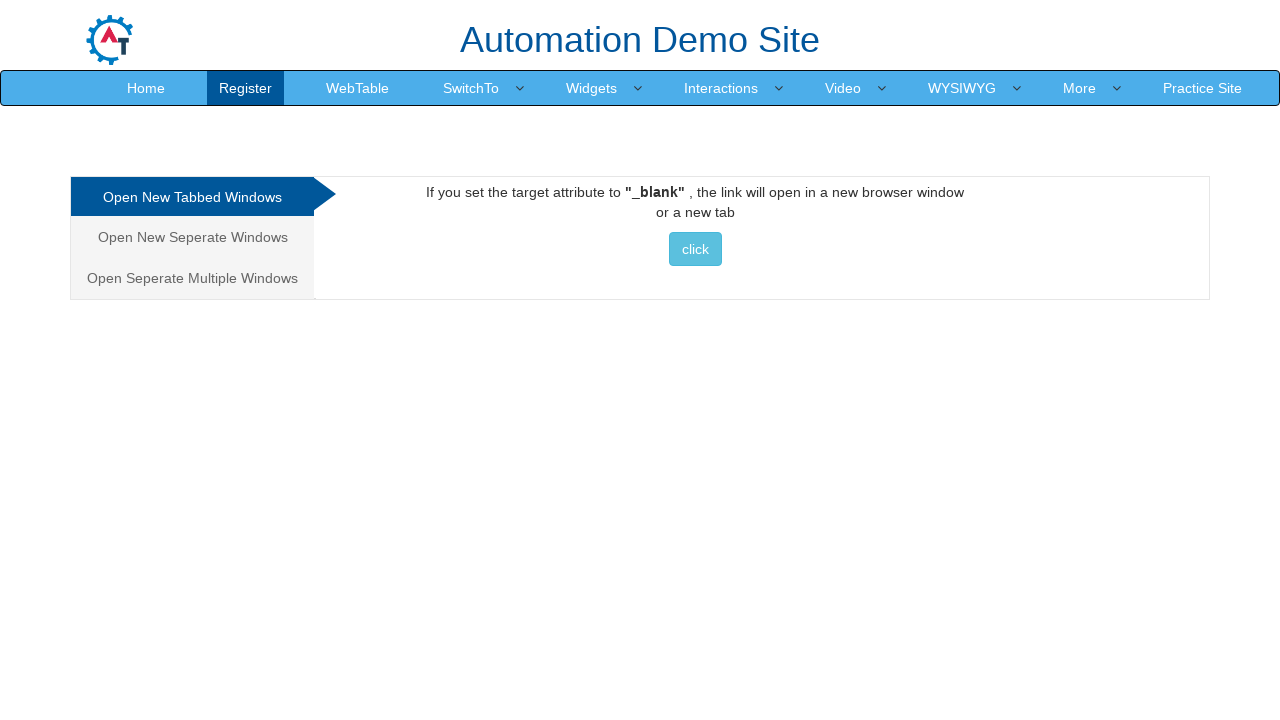

Clicked on 'Tabbed windows' tab at (192, 197) on .nav-tabs > li:nth-child(1) > a
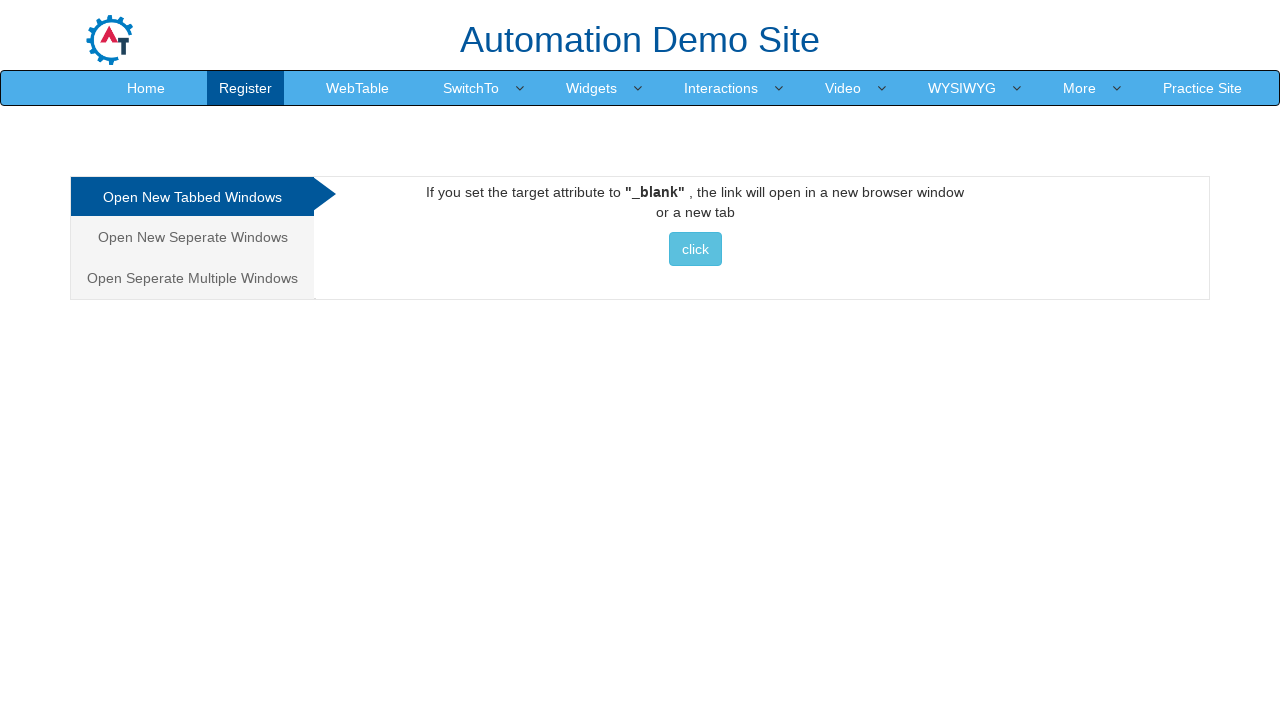

Clicked button to open new tab at (695, 249) on #Tabbed > a > button
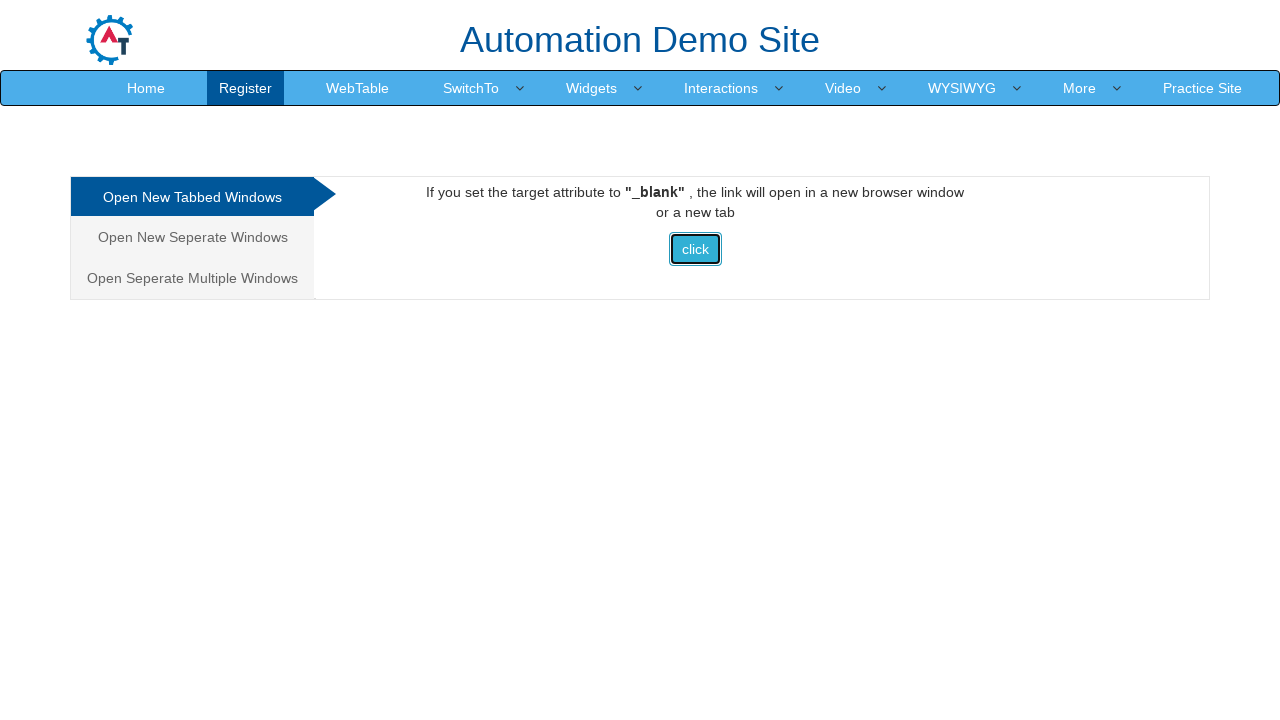

Clicked button and waited for new page to open (tabbed window) at (695, 249) on #Tabbed > a > button
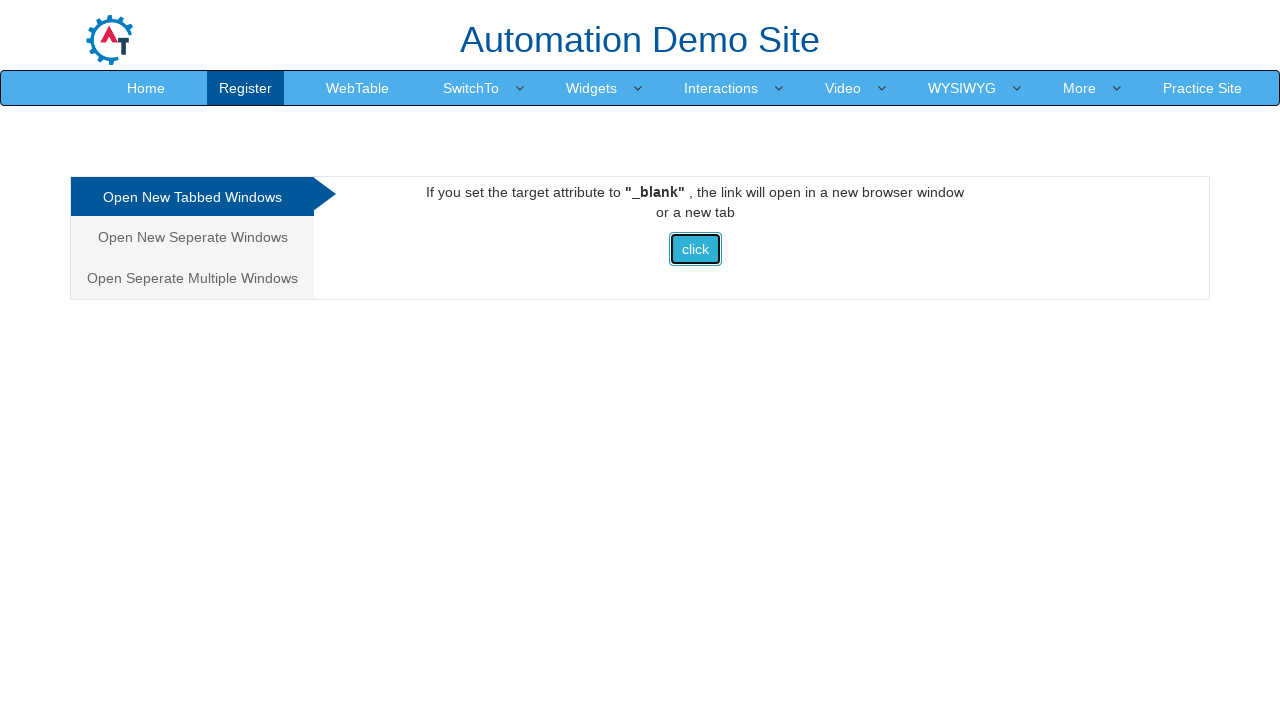

New tabbed window loaded
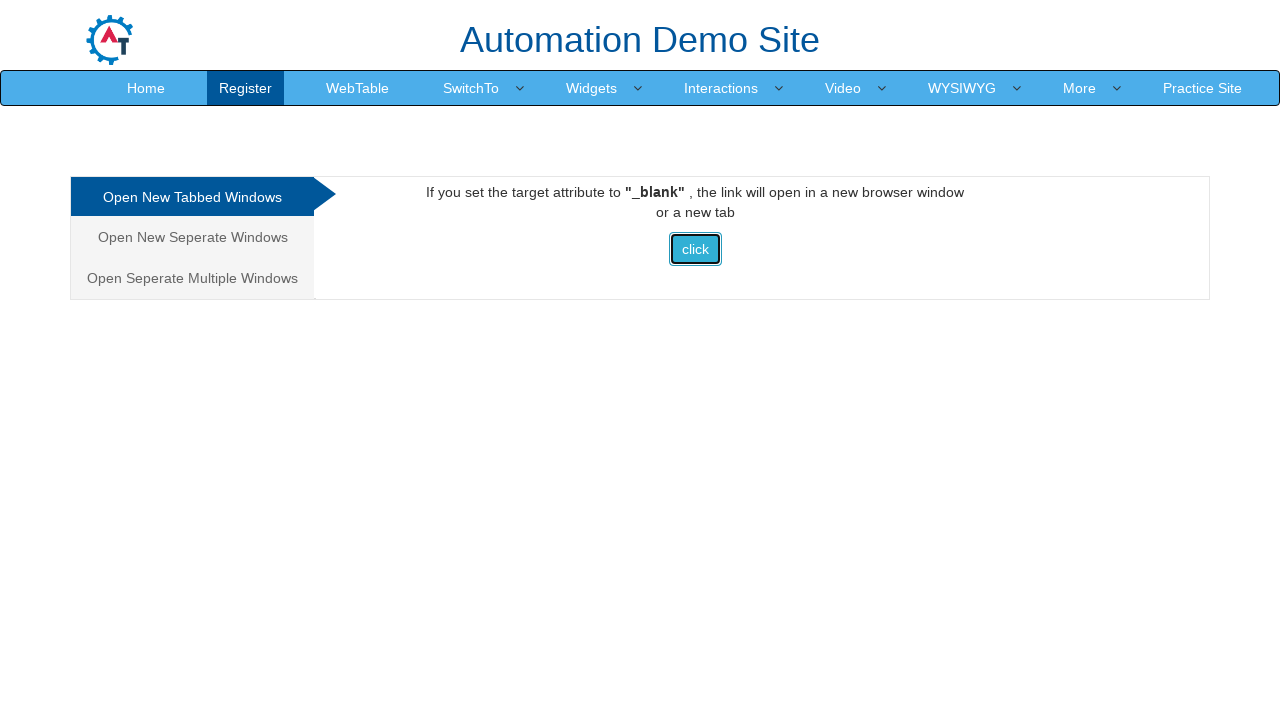

Closed the tabbed window
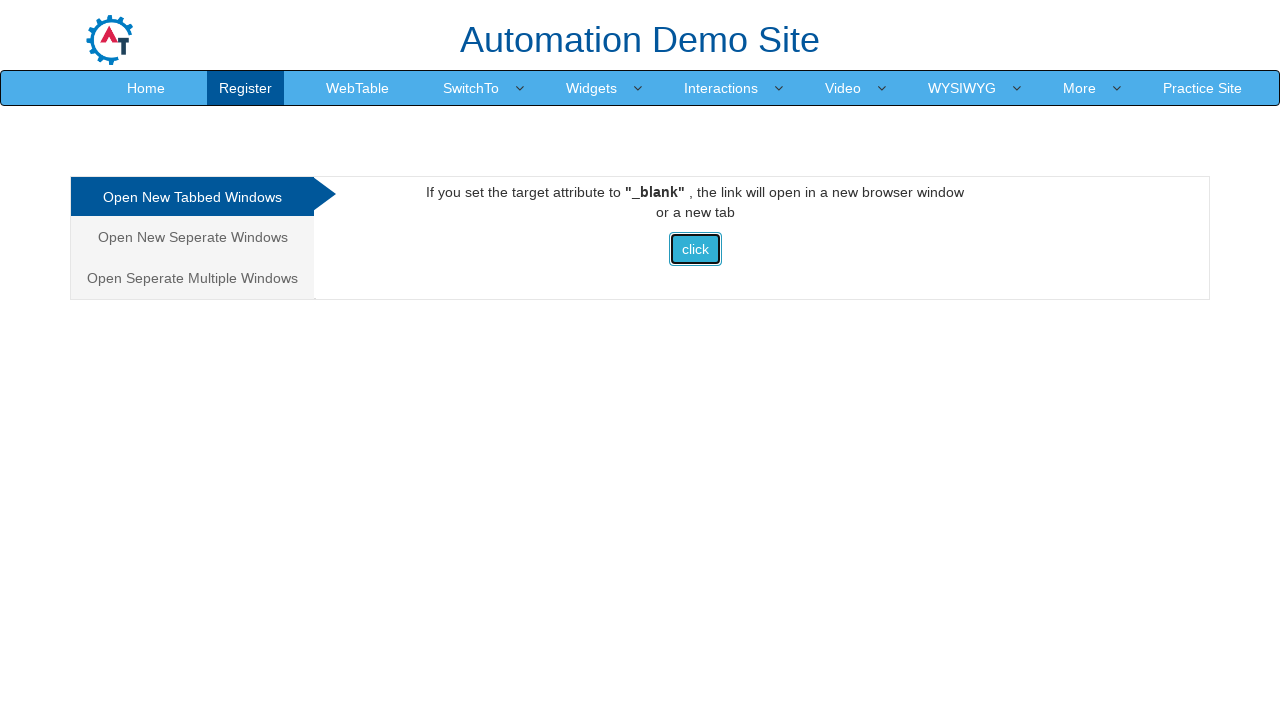

Clicked on 'Separate windows' tab at (192, 237) on .nav-tabs > li:nth-child(2) > a
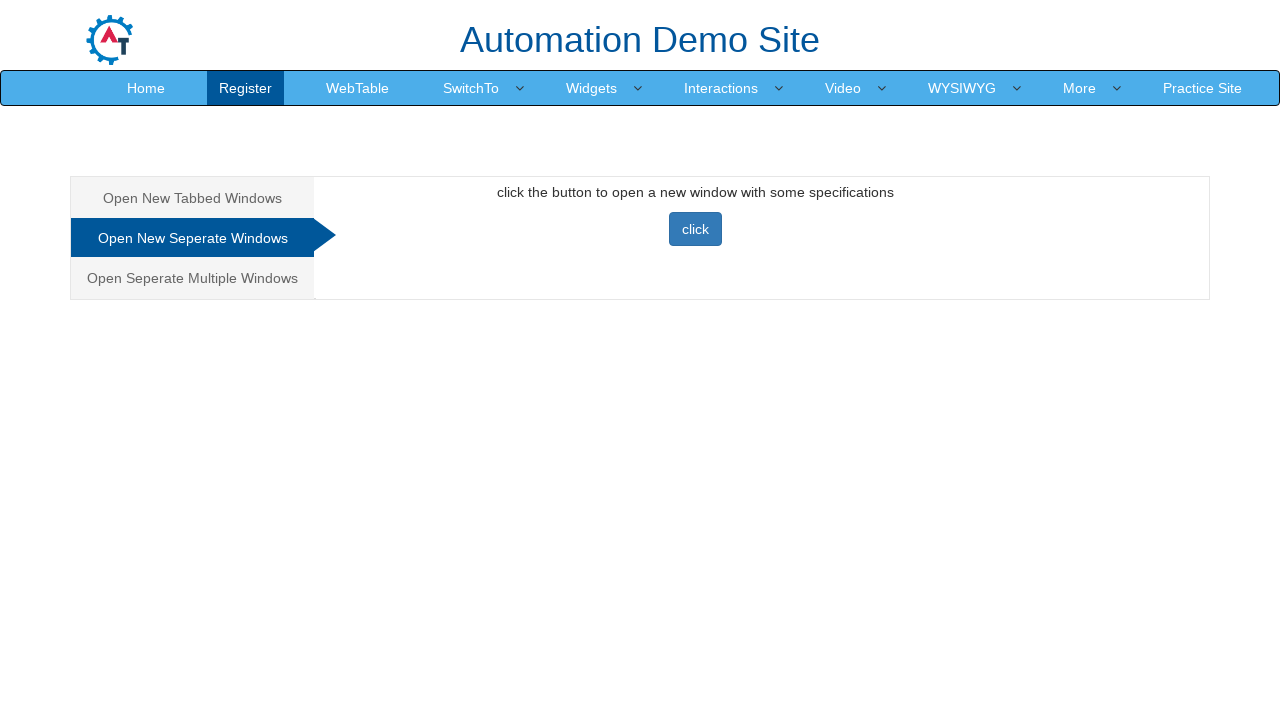

Clicked button and waited for separate window to open at (695, 229) on #Seperate > button
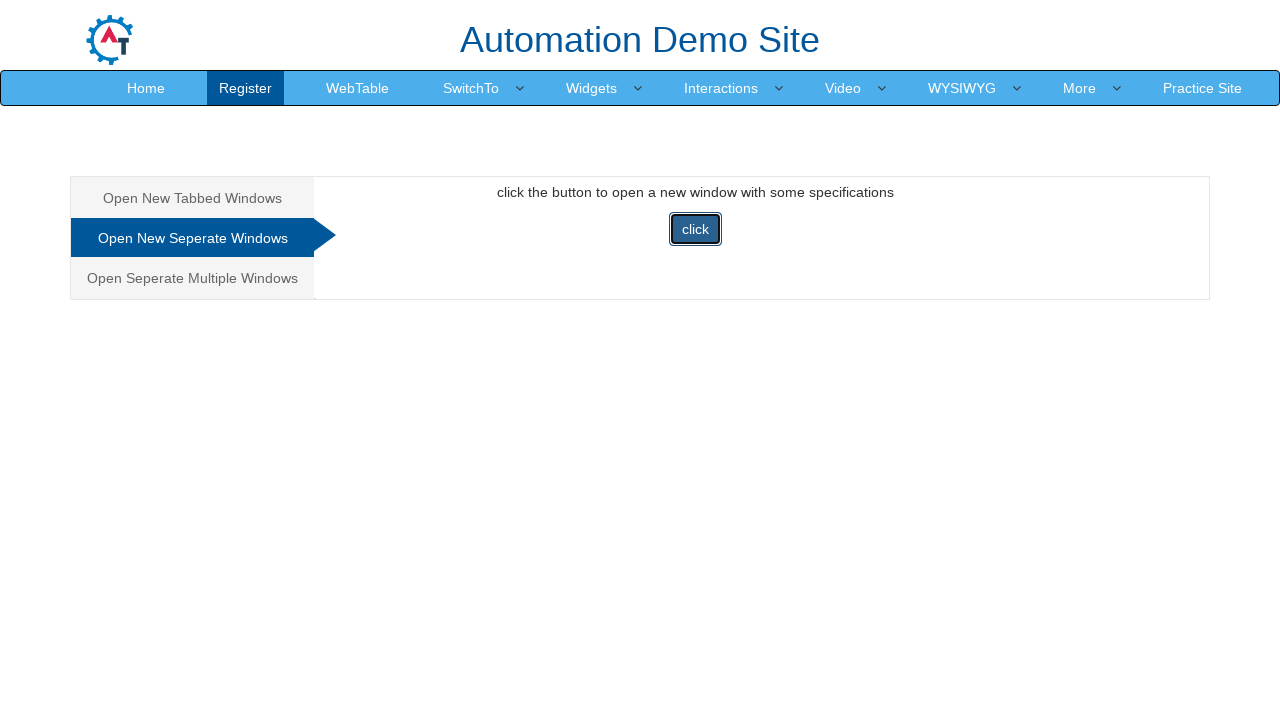

Separate window loaded
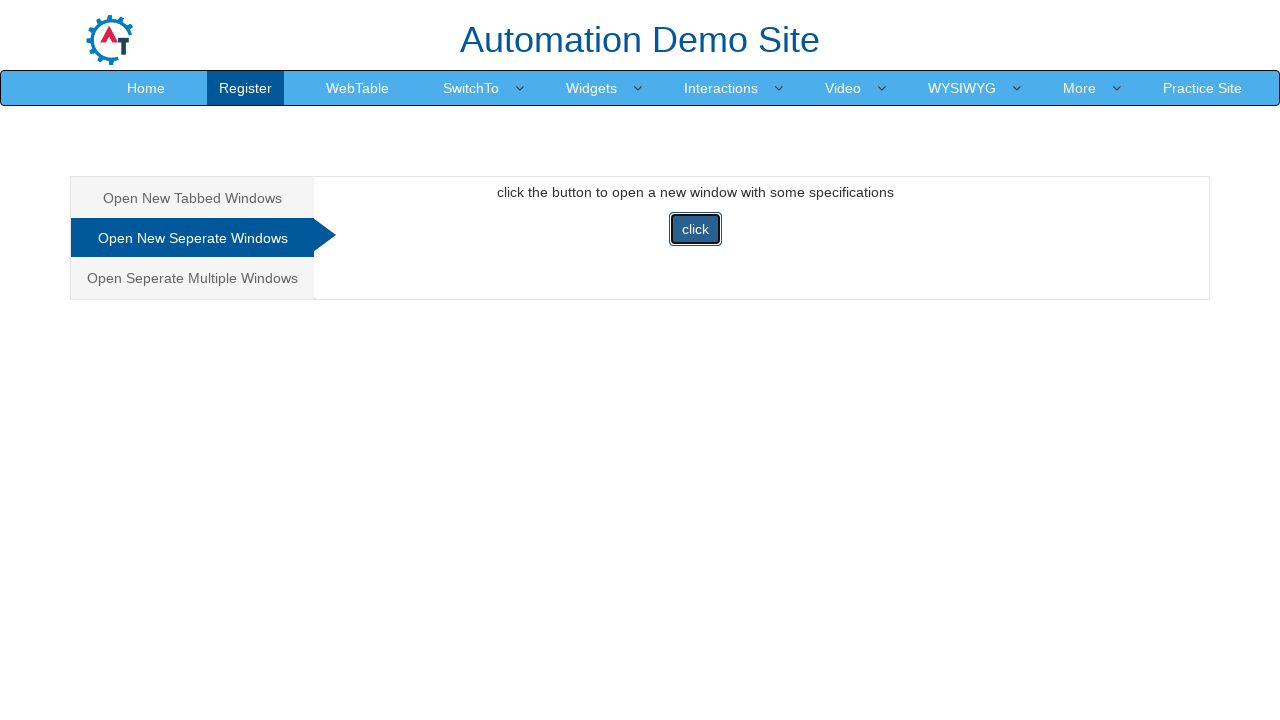

Closed the separate window
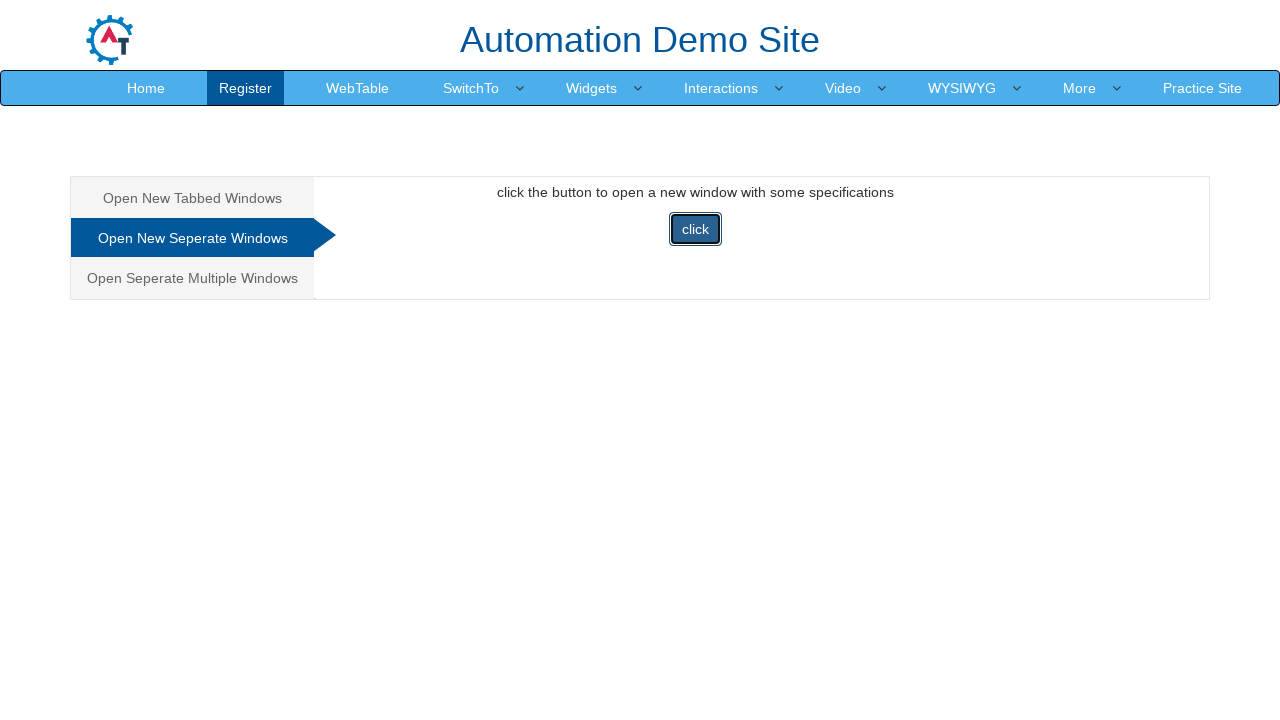

Clicked on 'Multiple windows' tab at (192, 278) on .nav-tabs > li:nth-child(3) > a
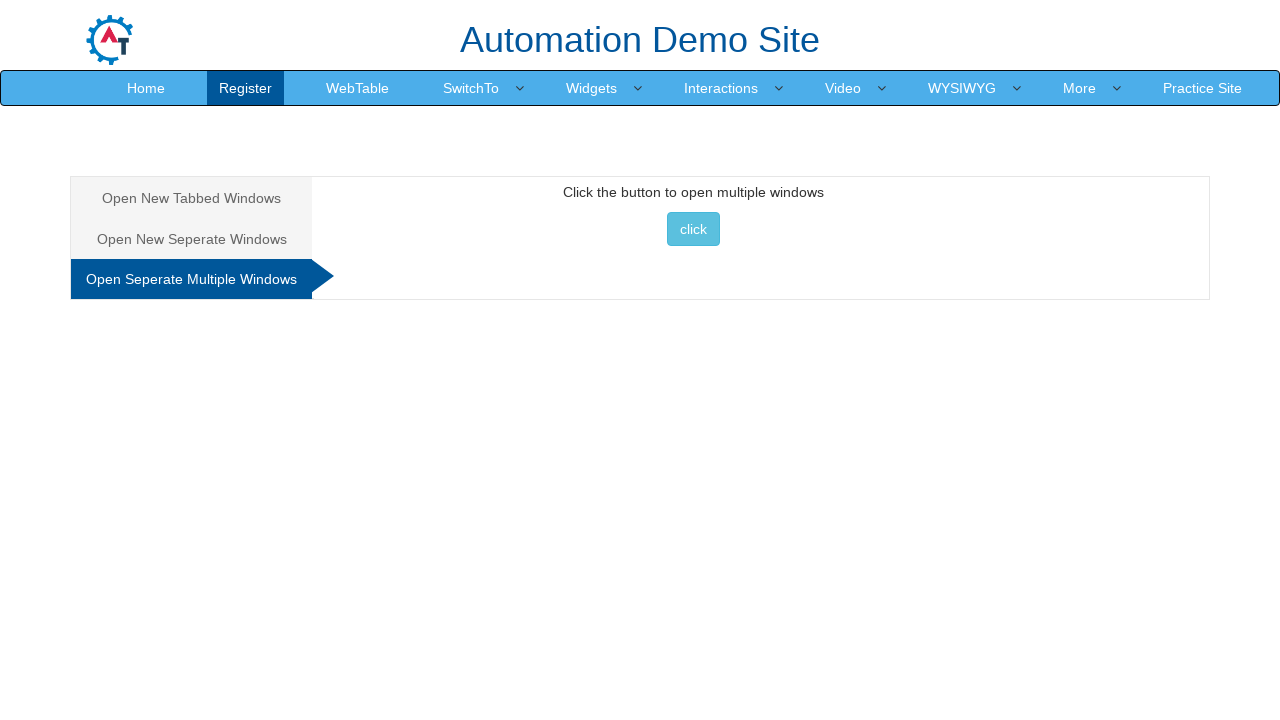

Clicked button and waited for multiple window to open at (693, 229) on #Multiple > button
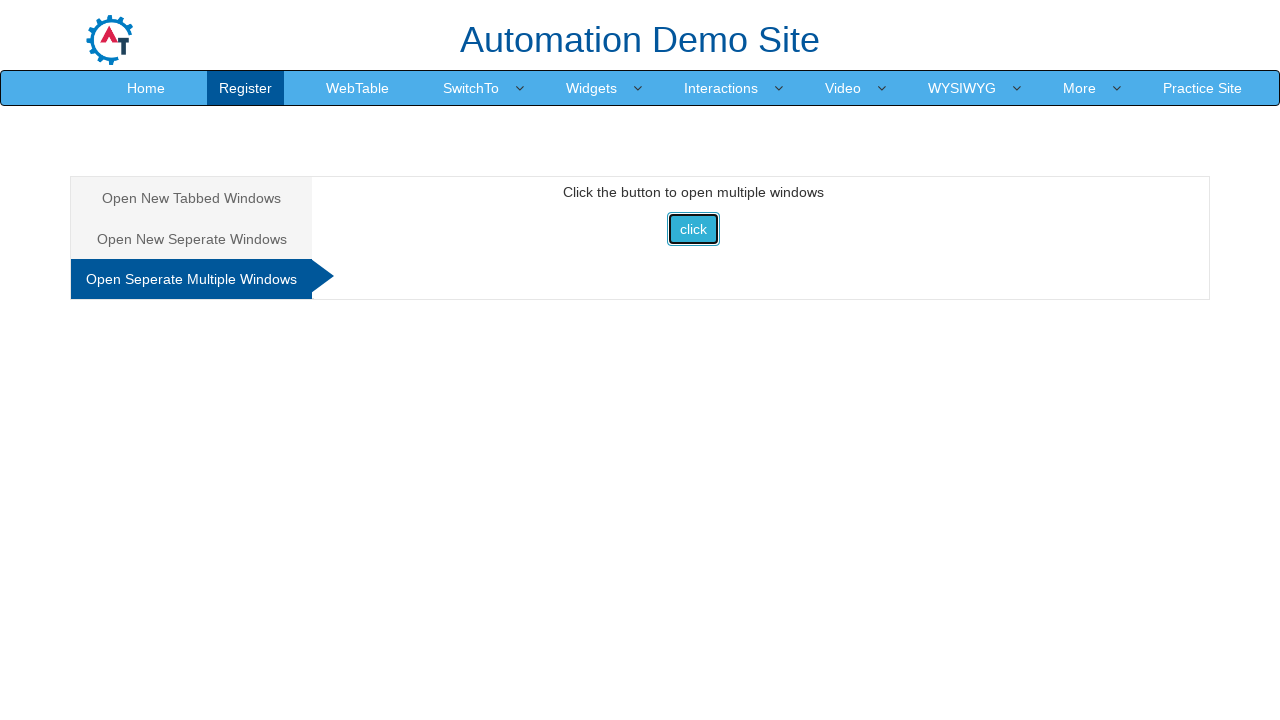

Multiple window loaded
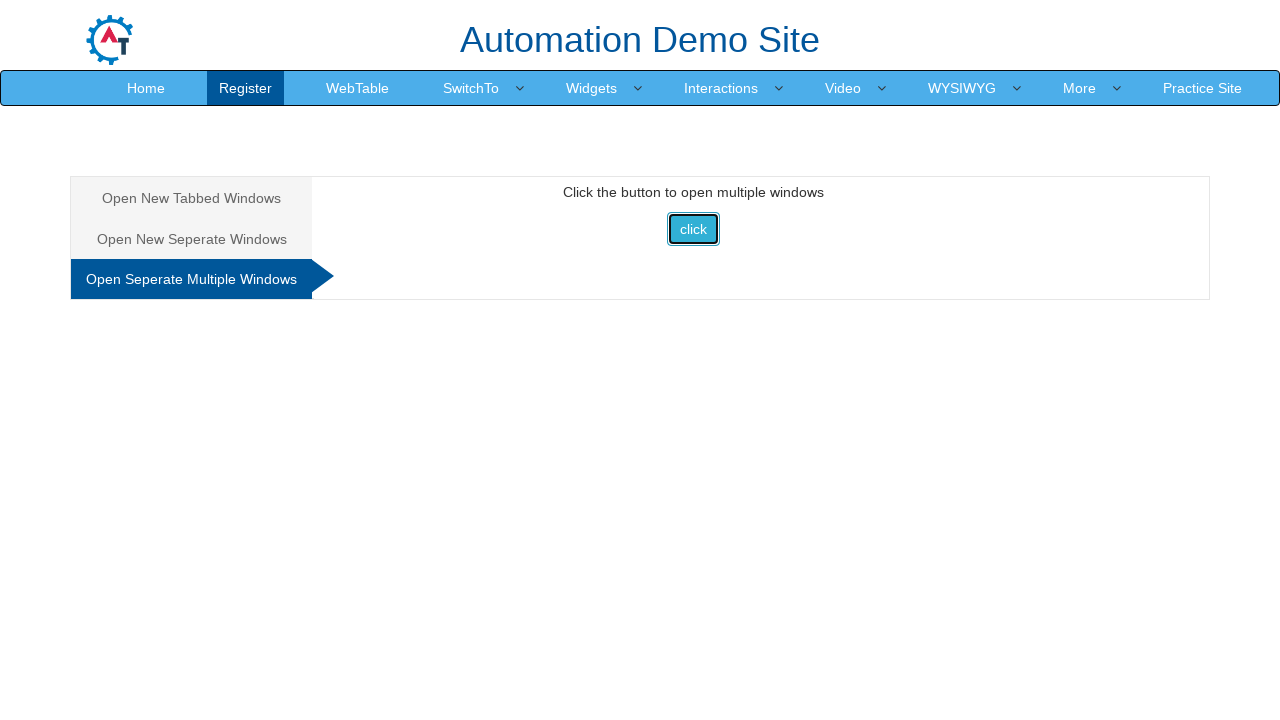

Closed the multiple window
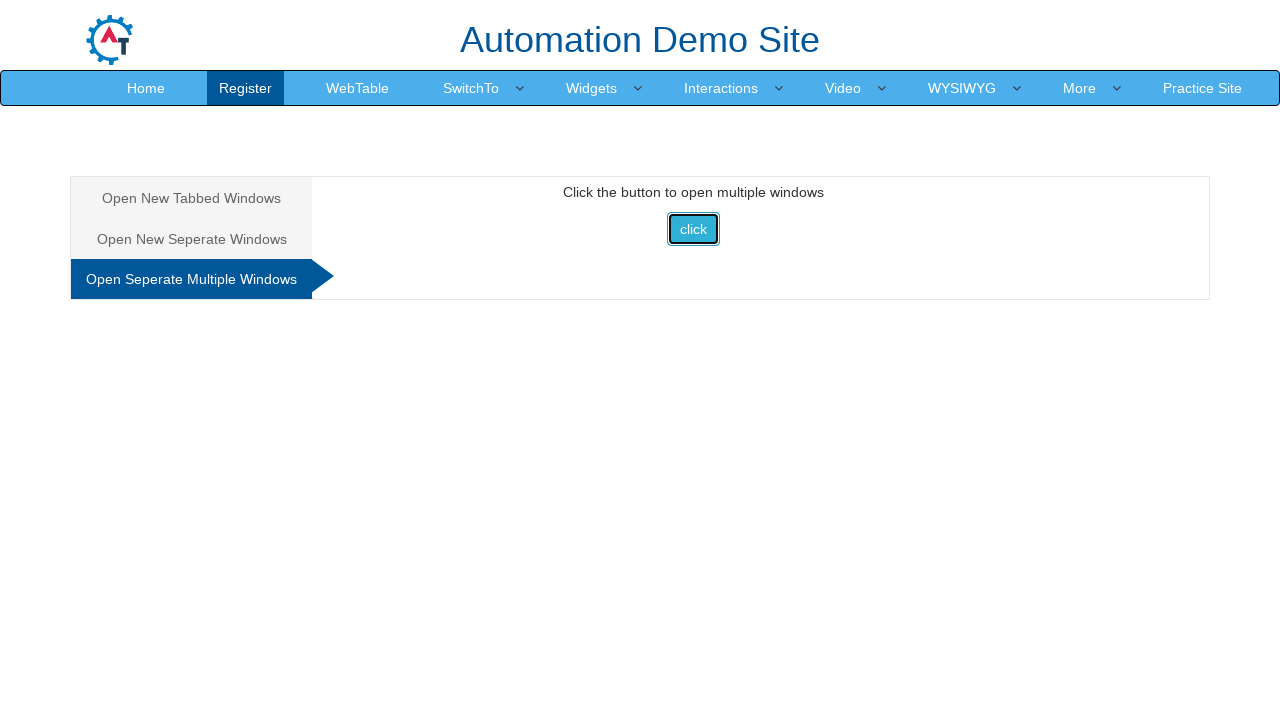

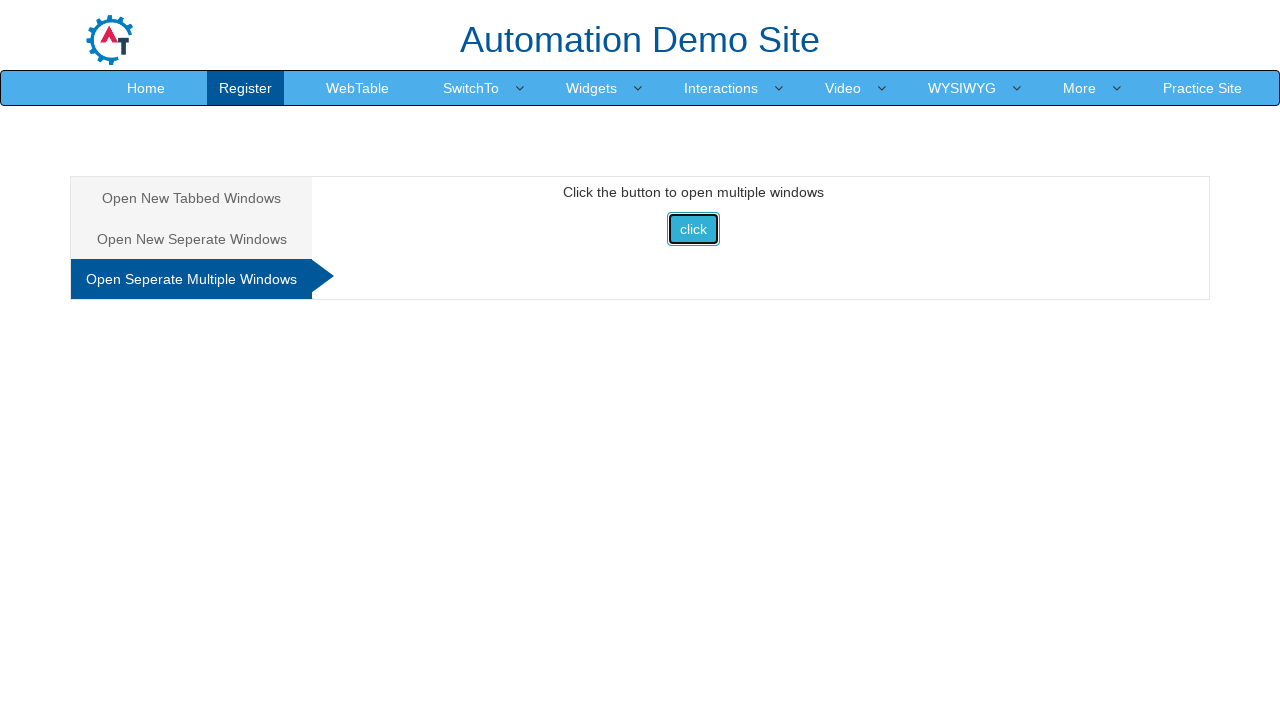